Tests deposit functionality with decimal input to verify handling of non-integer amounts

Starting URL: https://www.globalsqa.com/angularJs-protractor/BankingProject/#/login

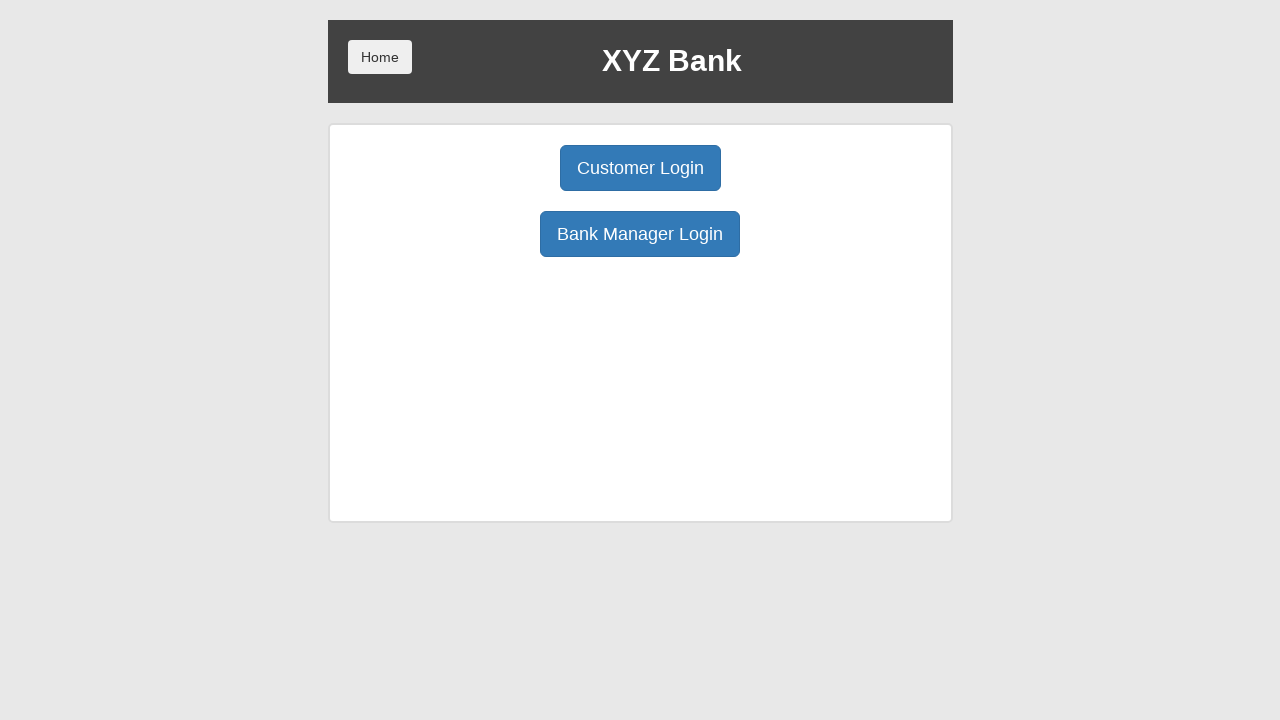

Clicked Customer Login button at (640, 168) on button:has-text('Customer Login')
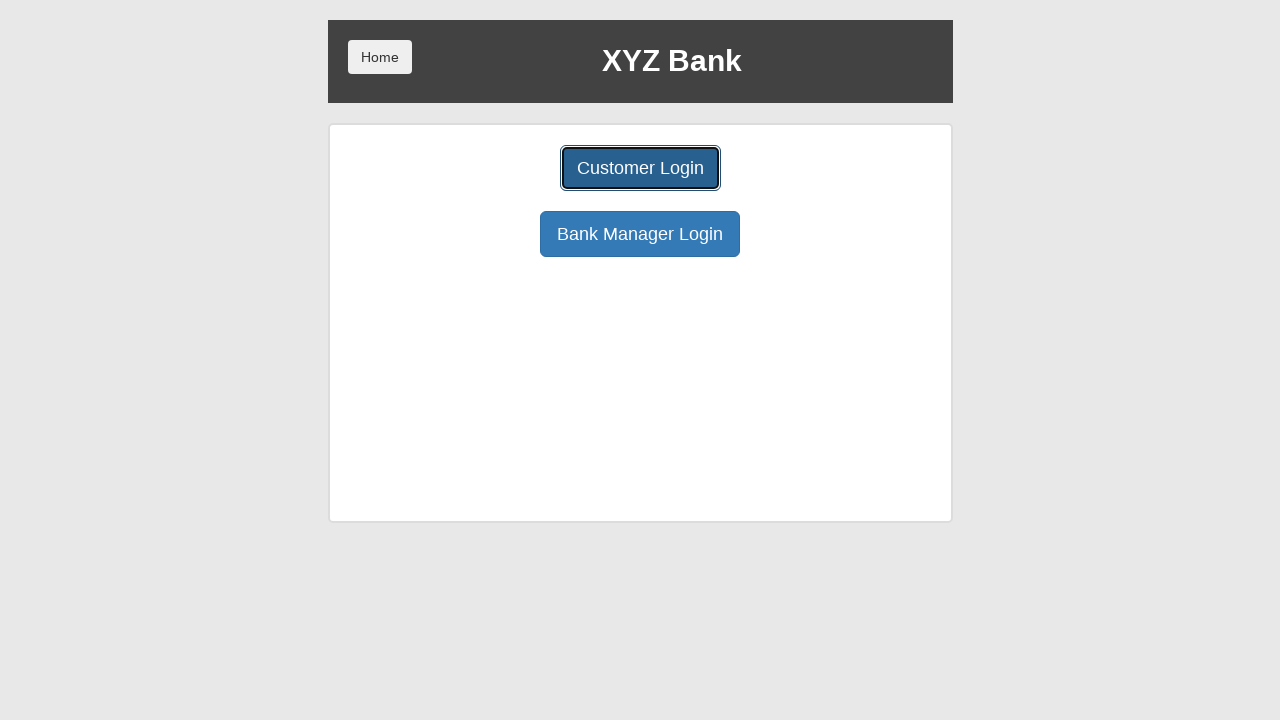

User dropdown selector became available
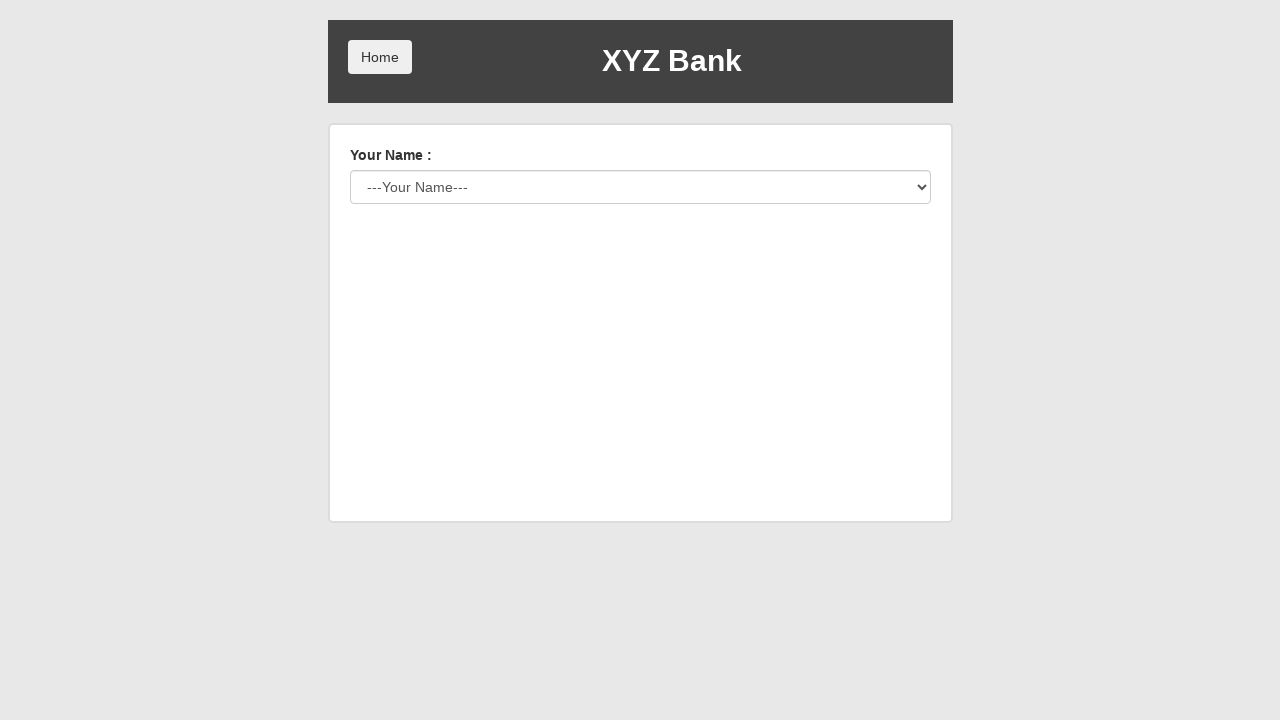

Selected Harry Potter from user dropdown on #userSelect
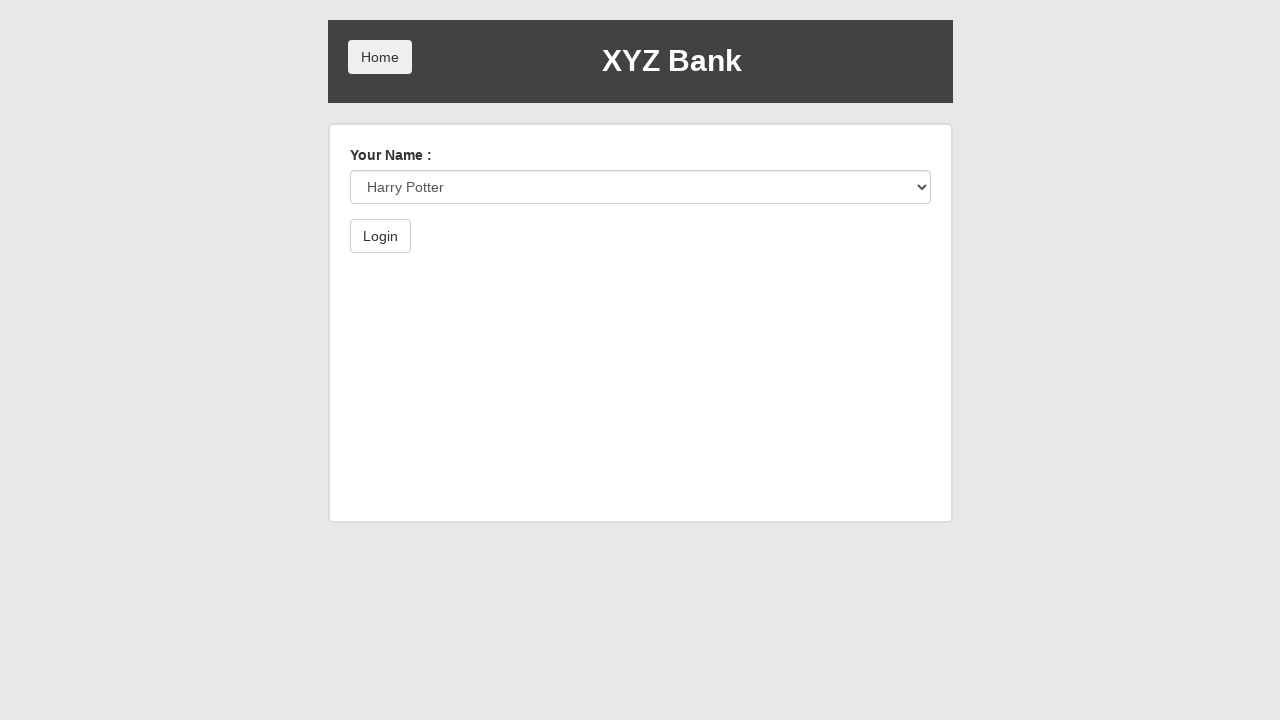

Clicked Login button at (380, 236) on button:has-text('Login')
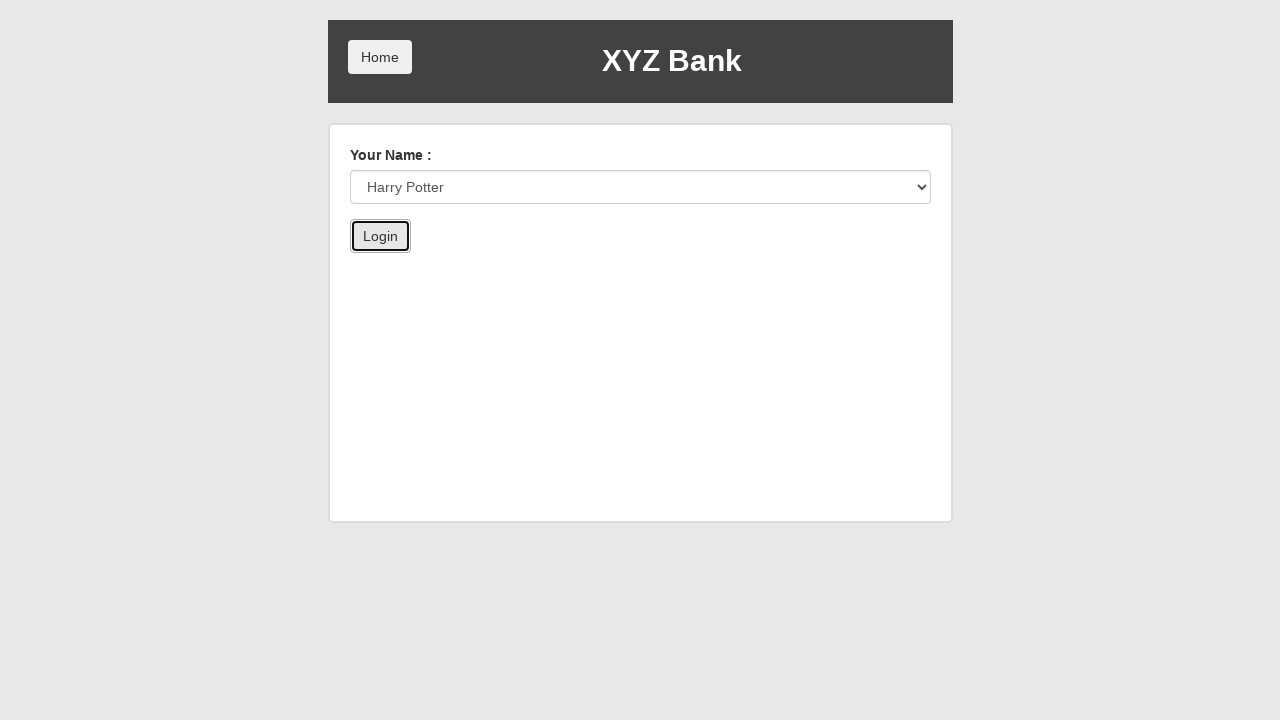

Deposit button became available
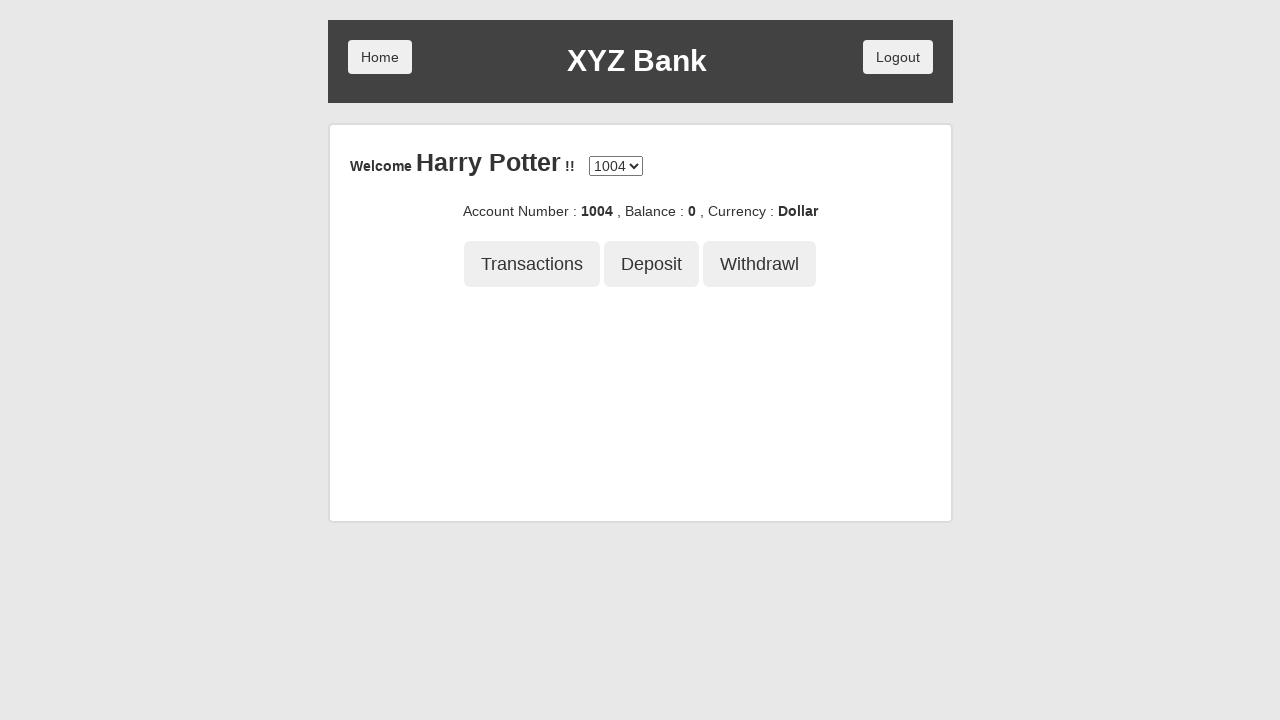

Clicked Deposit button at (652, 264) on button:has-text('Deposit')
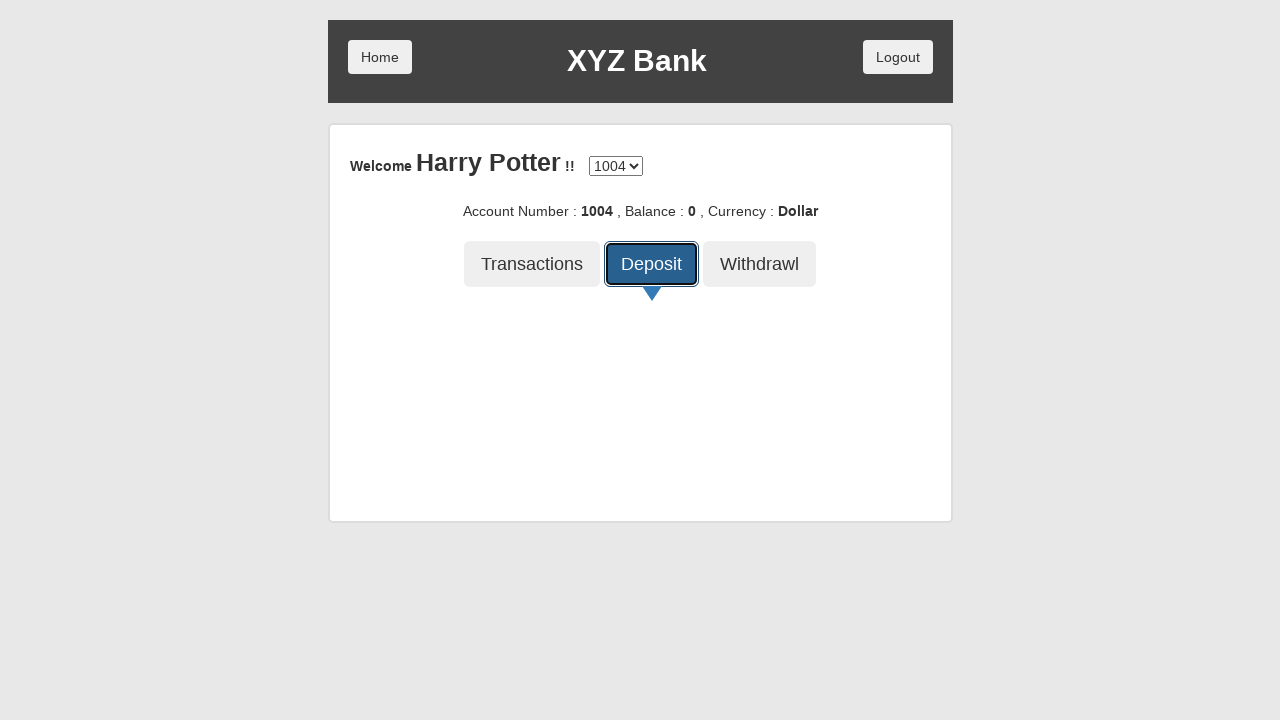

Entered decimal amount 3.1415 in deposit field on input[placeholder='amount']
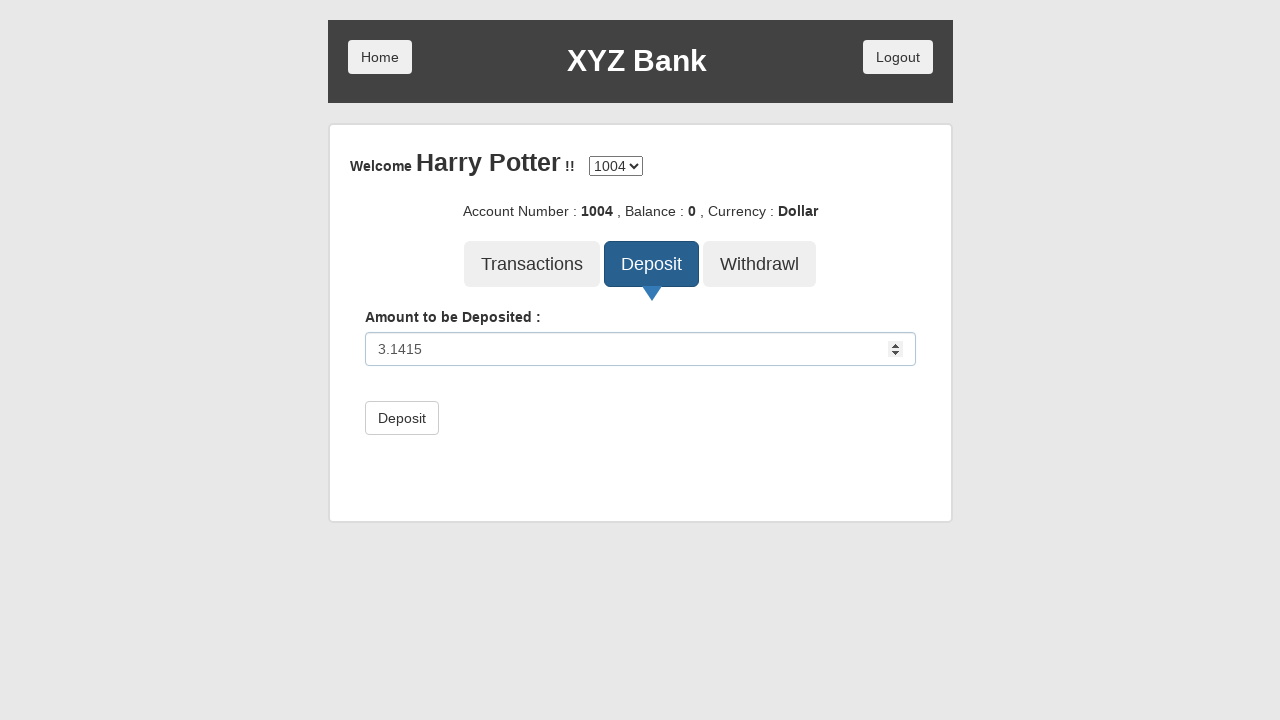

Clicked form Deposit button to submit decimal amount at (402, 418) on form button:has-text('Deposit')
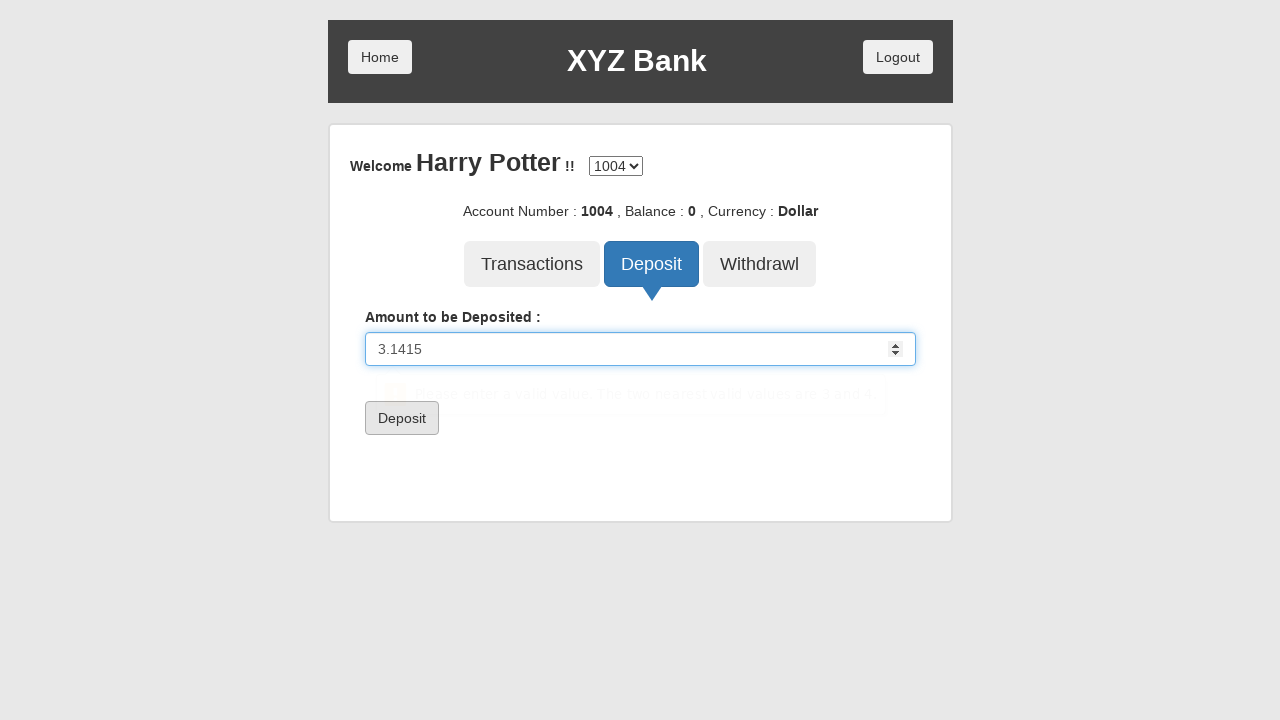

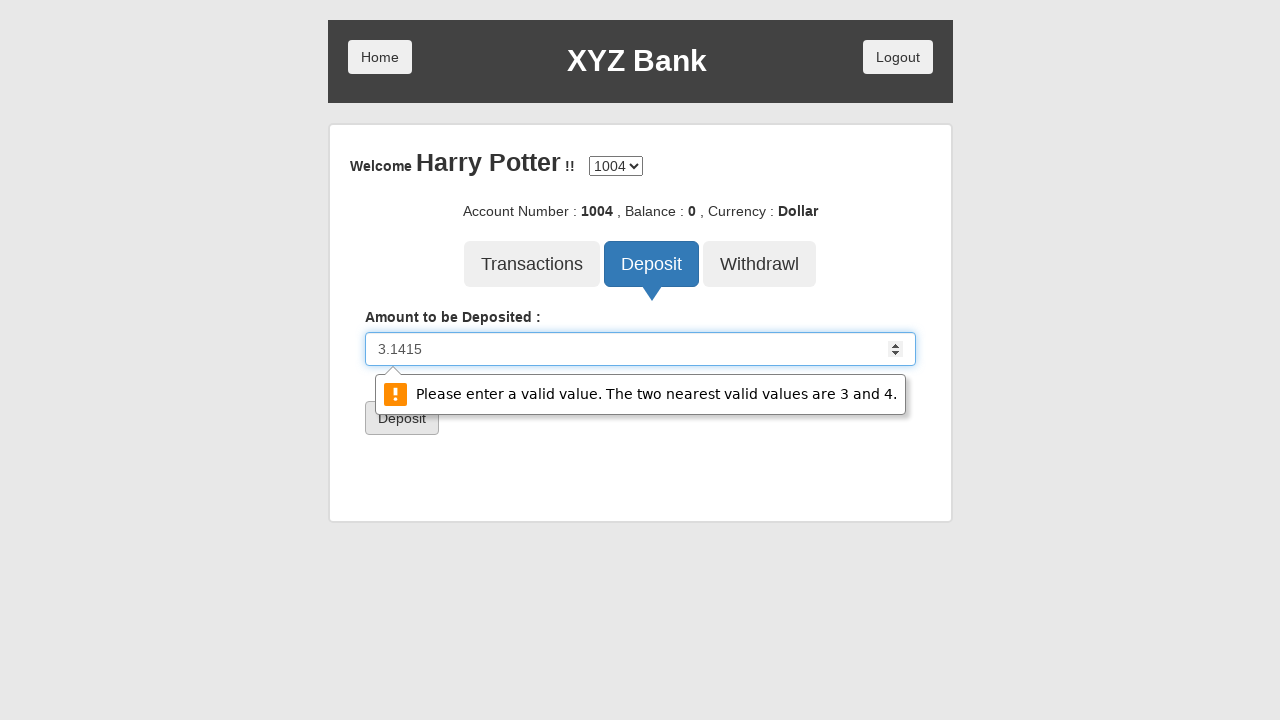